Tests inserting a pet name into the pet name field in the appointment form.

Starting URL: https://test-a-pet.vercel.app/

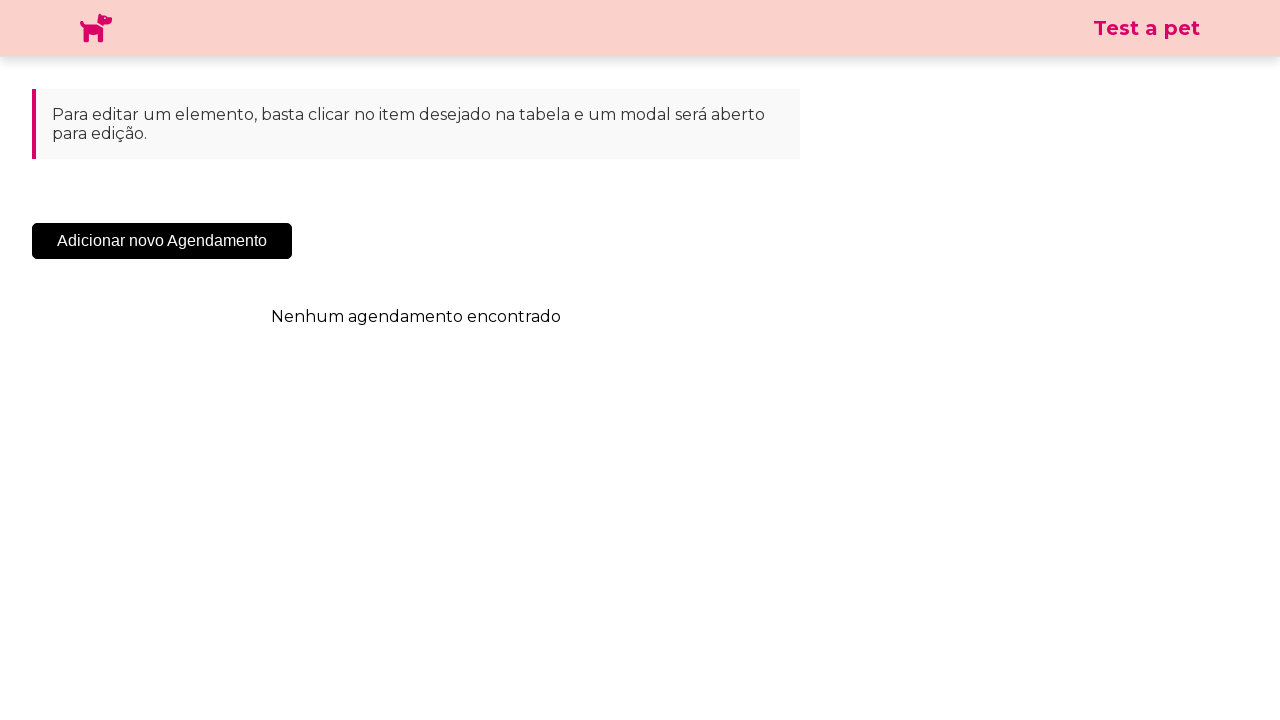

Clicked 'Adicionar Novo Agendamento' button to open appointment form at (162, 241) on .sc-cHqXqK.kZzwzX
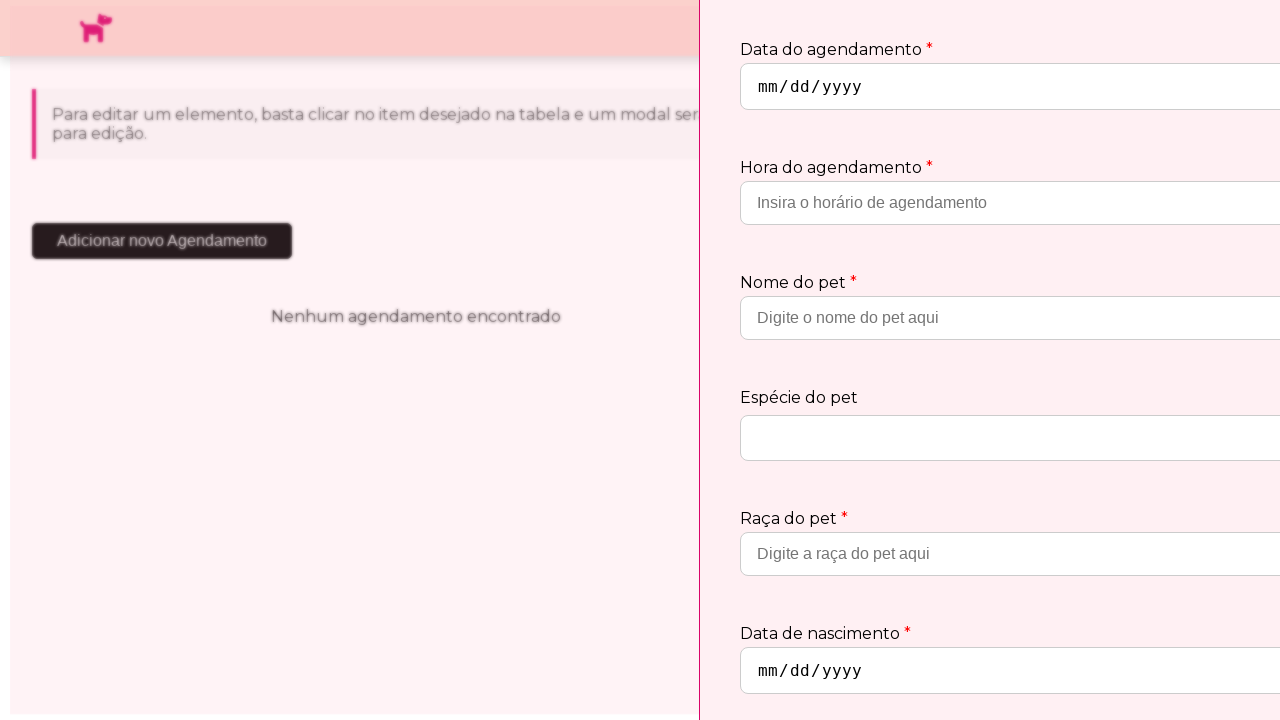

Appointment form modal loaded successfully
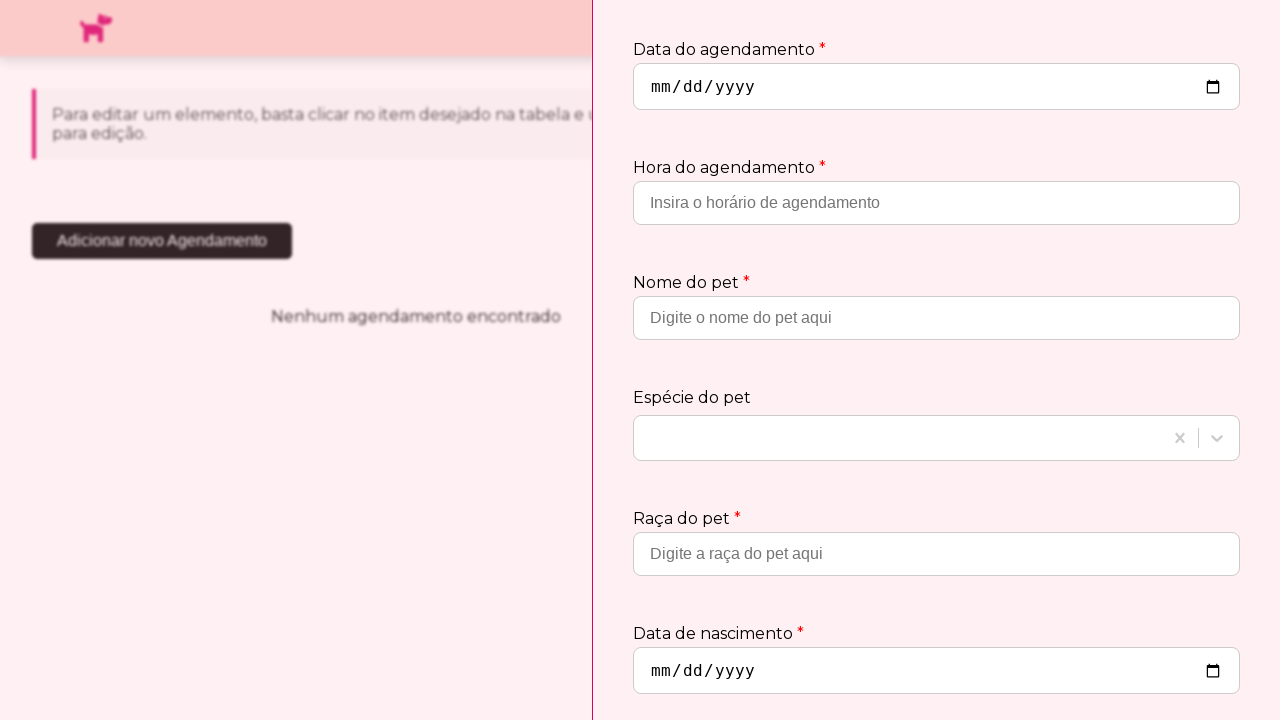

Filled pet name field with 'Rex' on input[placeholder='Digite o nome do pet aqui']
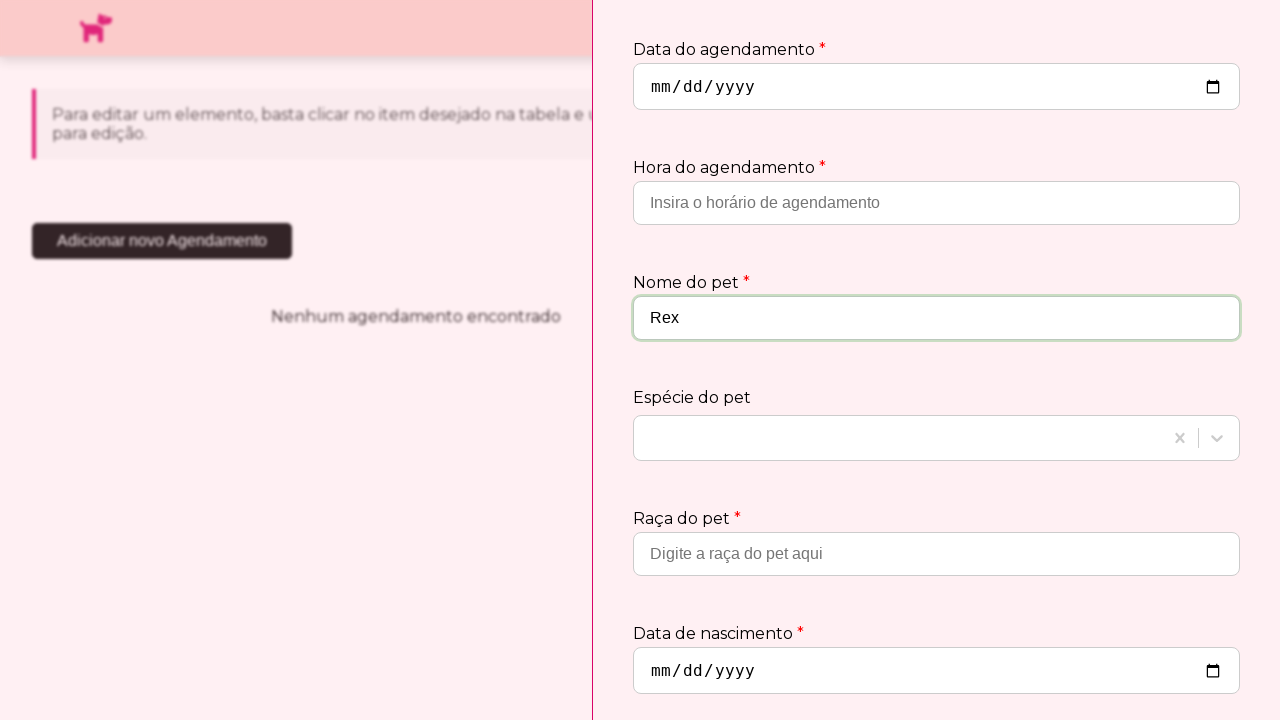

Verified pet name 'Rex' was entered correctly in the field
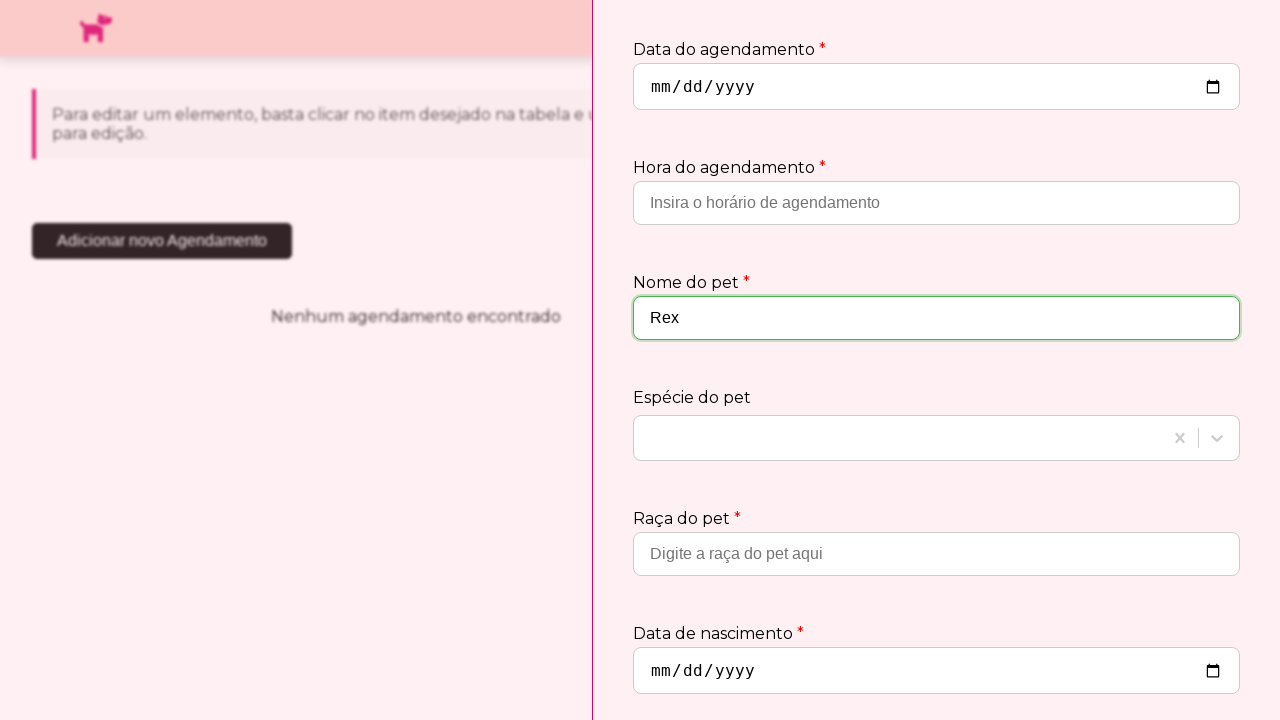

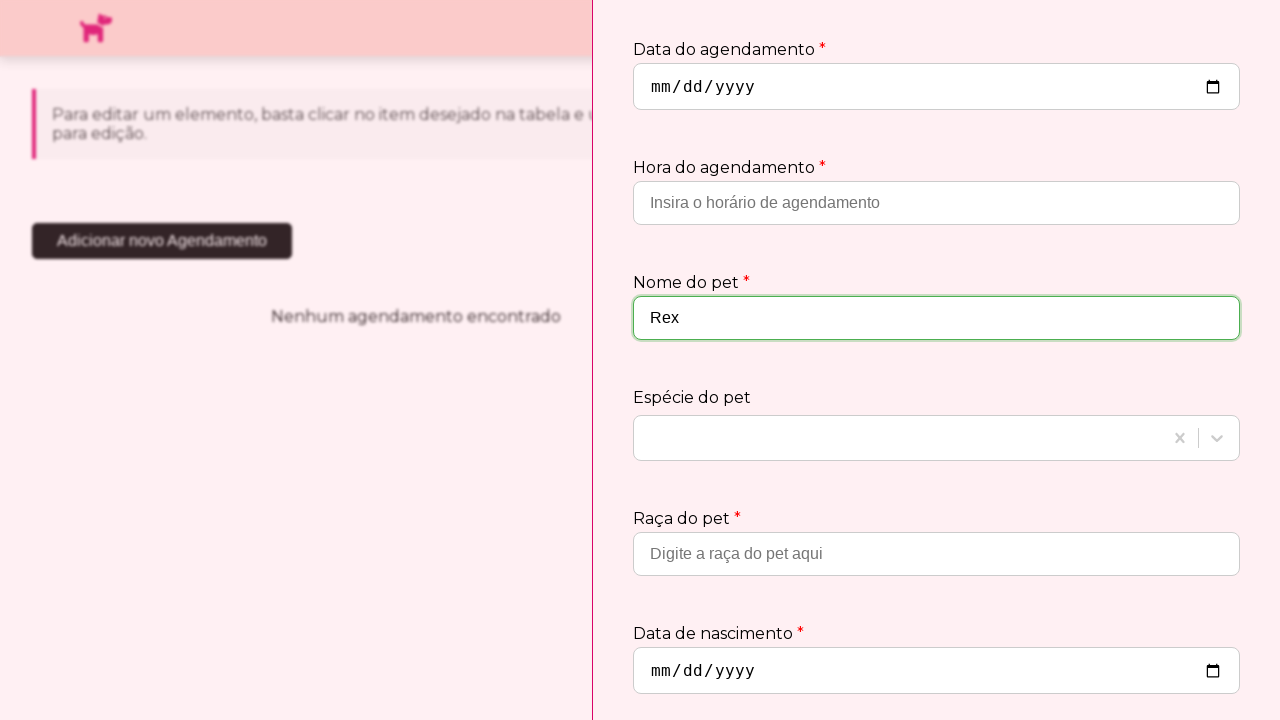